Tests login form validation by submitting invalid credentials and verifying error notification appears

Starting URL: https://app.vwo.com/#/login

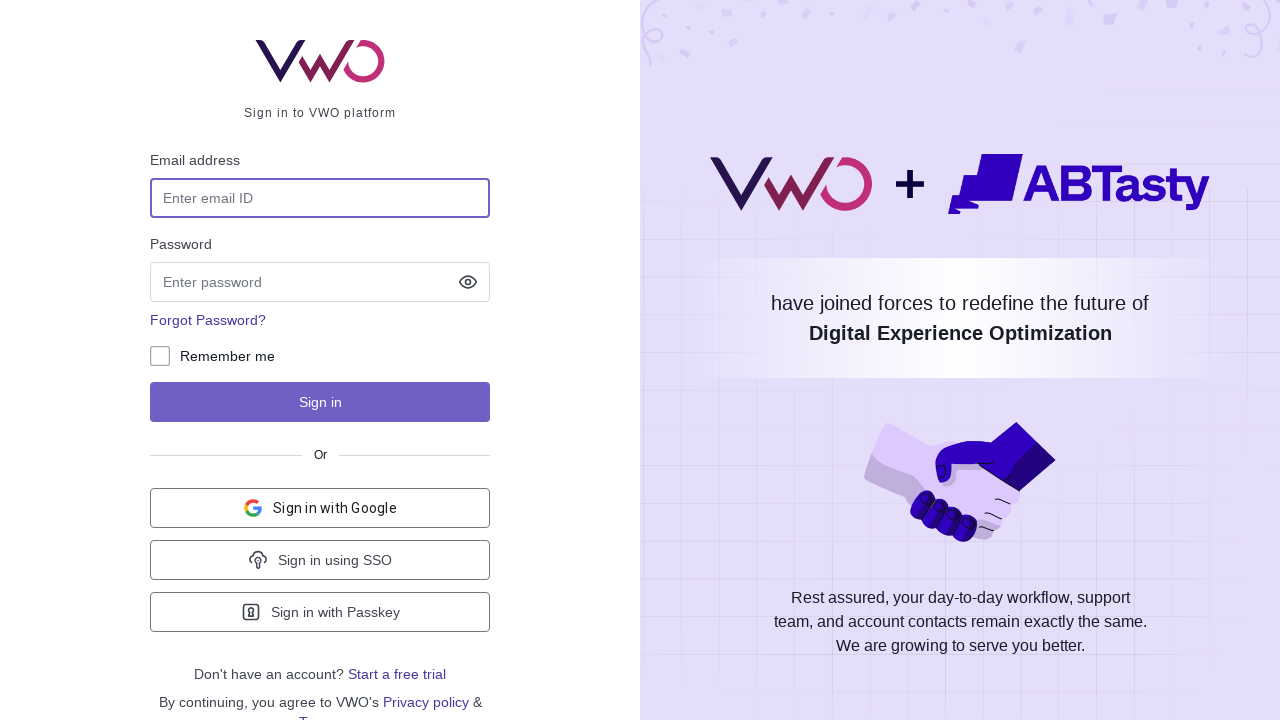

Filled email field with invalid email 'abcd@gmail.com' on input#login-username
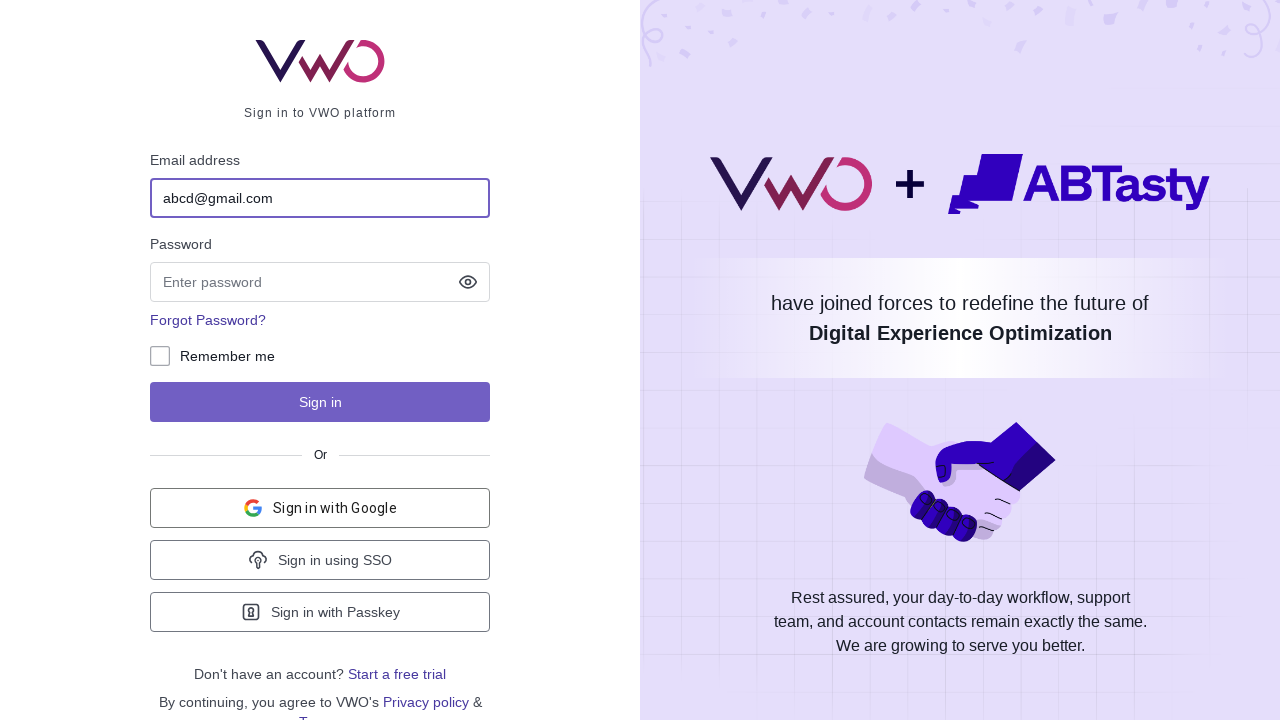

Filled password field with 'xyz123' on input#login-password
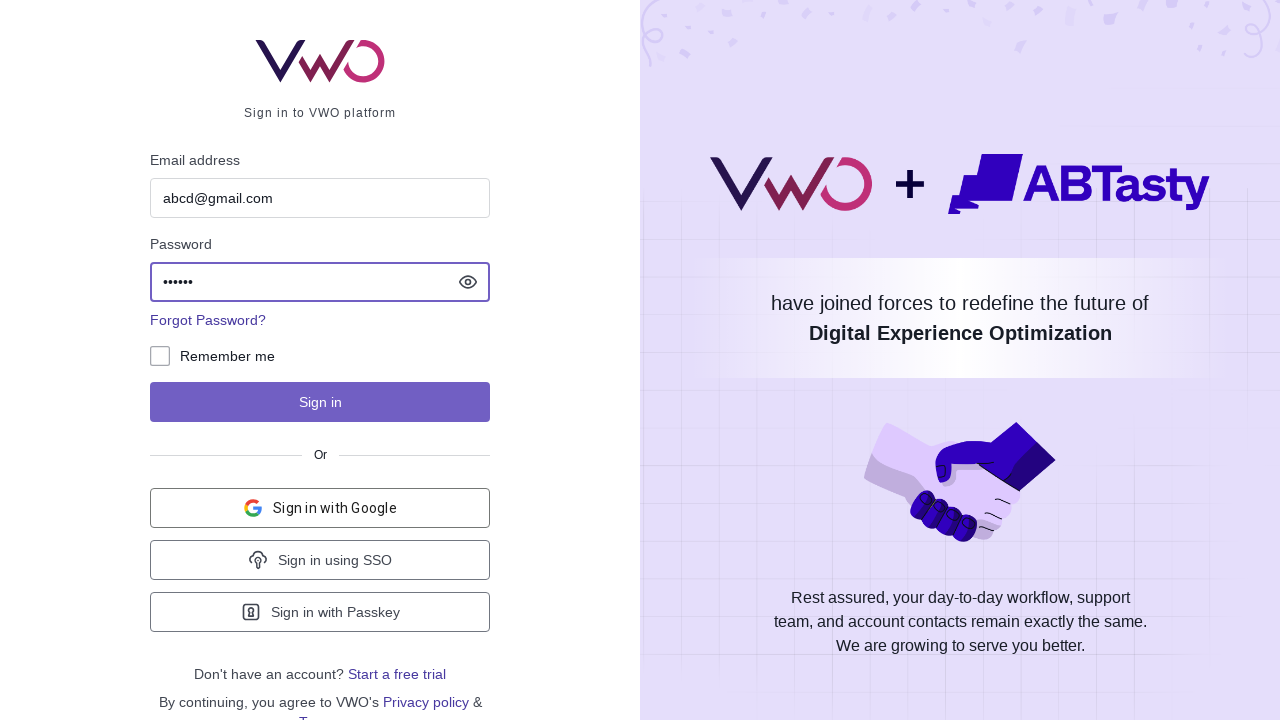

Clicked sign in button to submit login form at (320, 402) on button#js-login-btn
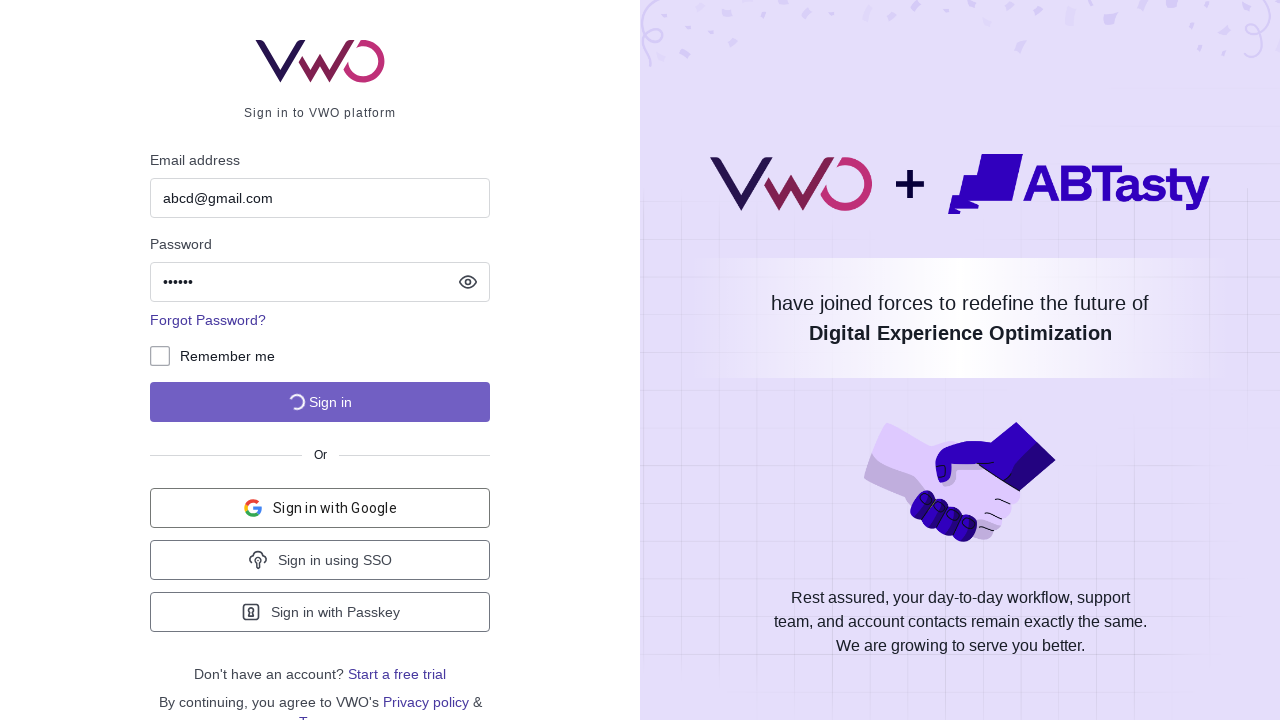

Error notification appeared confirming invalid credentials validation
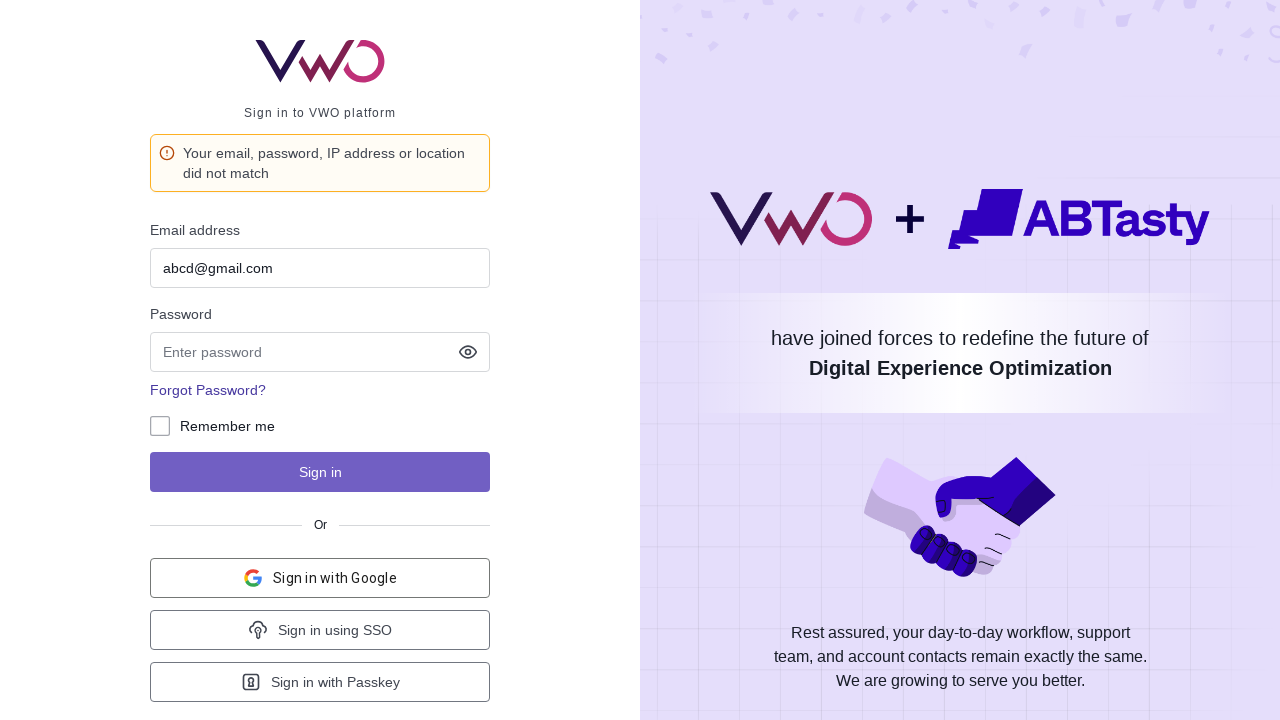

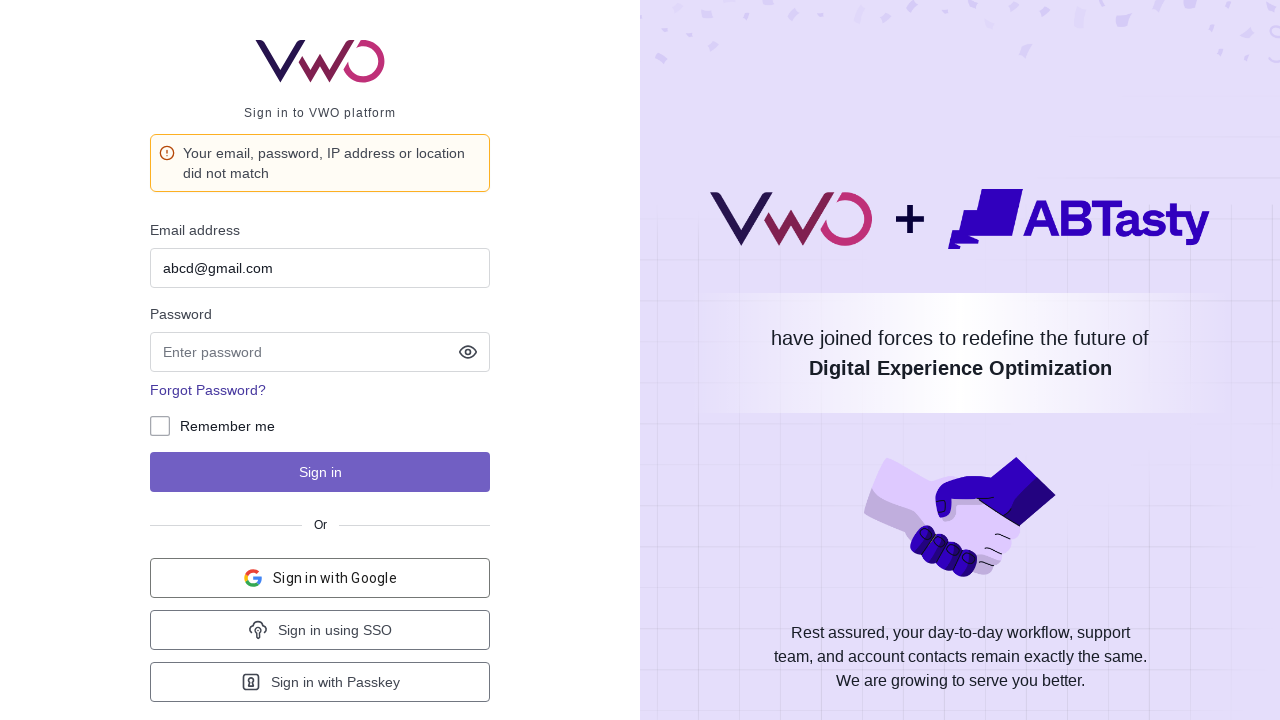